Tests a dynamic page by clicking a button and performing soft assertions on the paragraph element that appears

Starting URL: https://testeroprogramowania.github.io/selenium/wait2.html

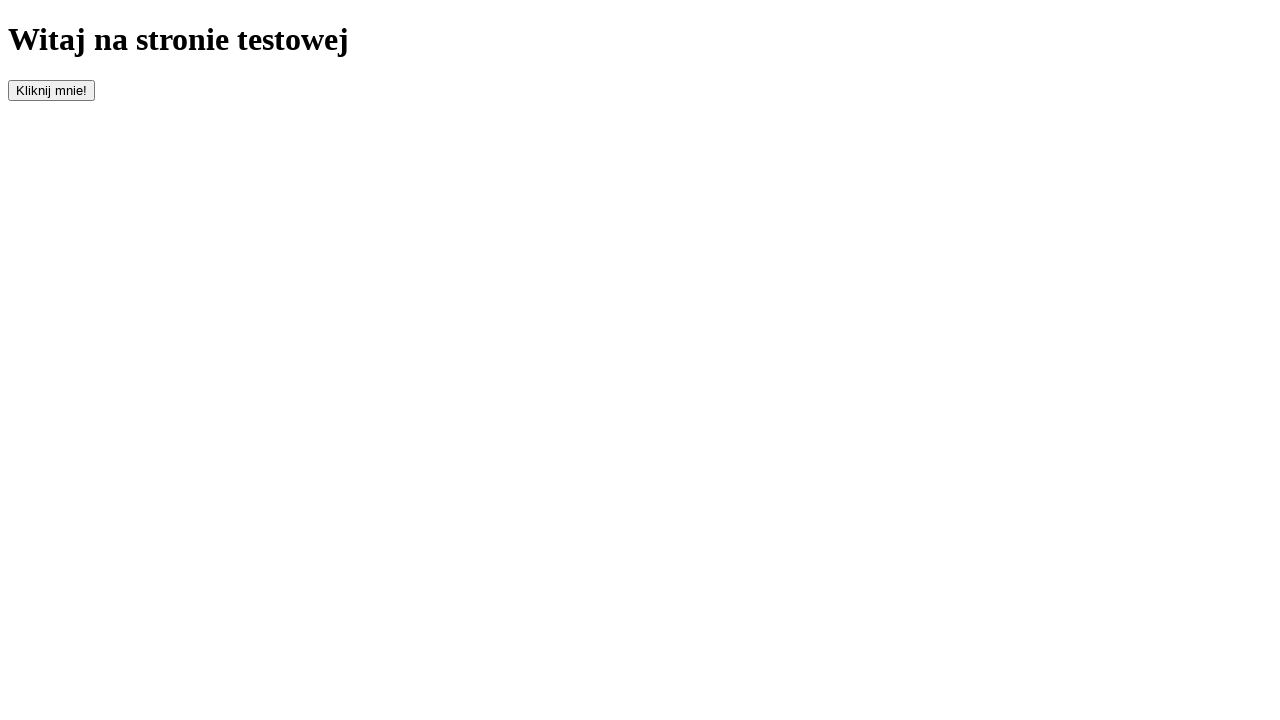

Clicked the button to trigger dynamic content at (52, 90) on #clickOnMe
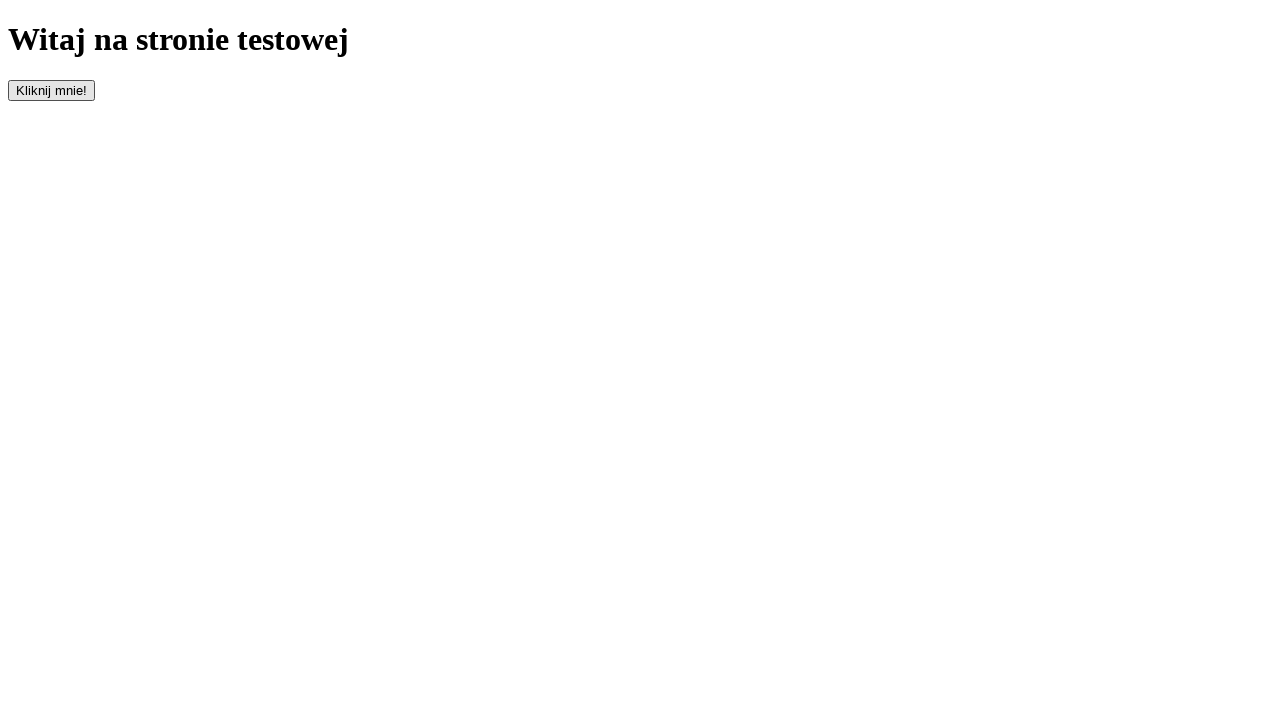

Waited for paragraph element to appear
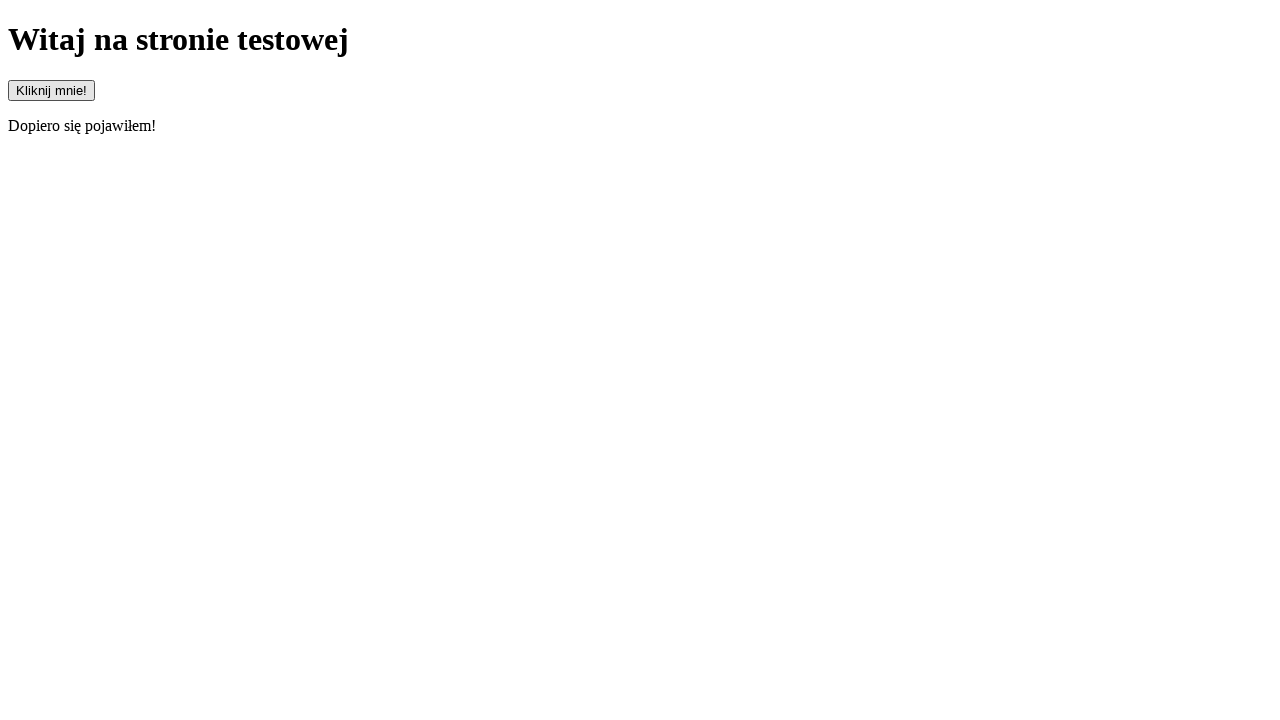

Located the paragraph element
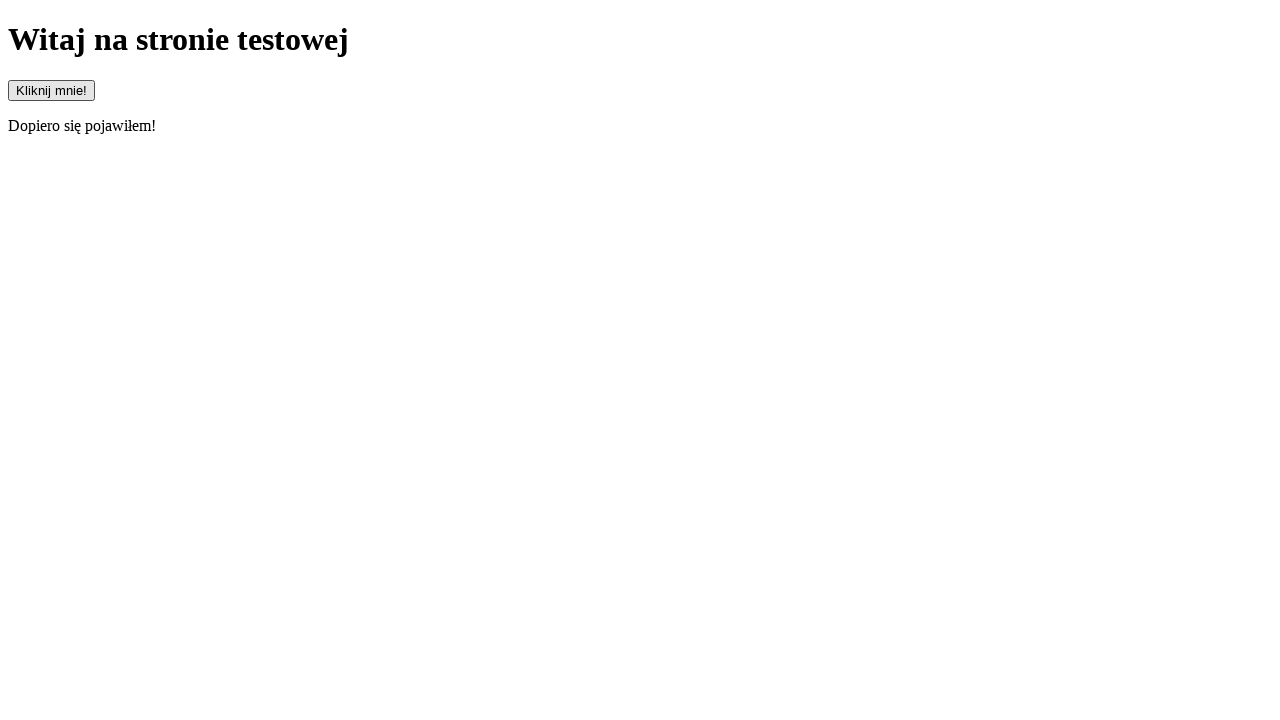

Verified paragraph is visible
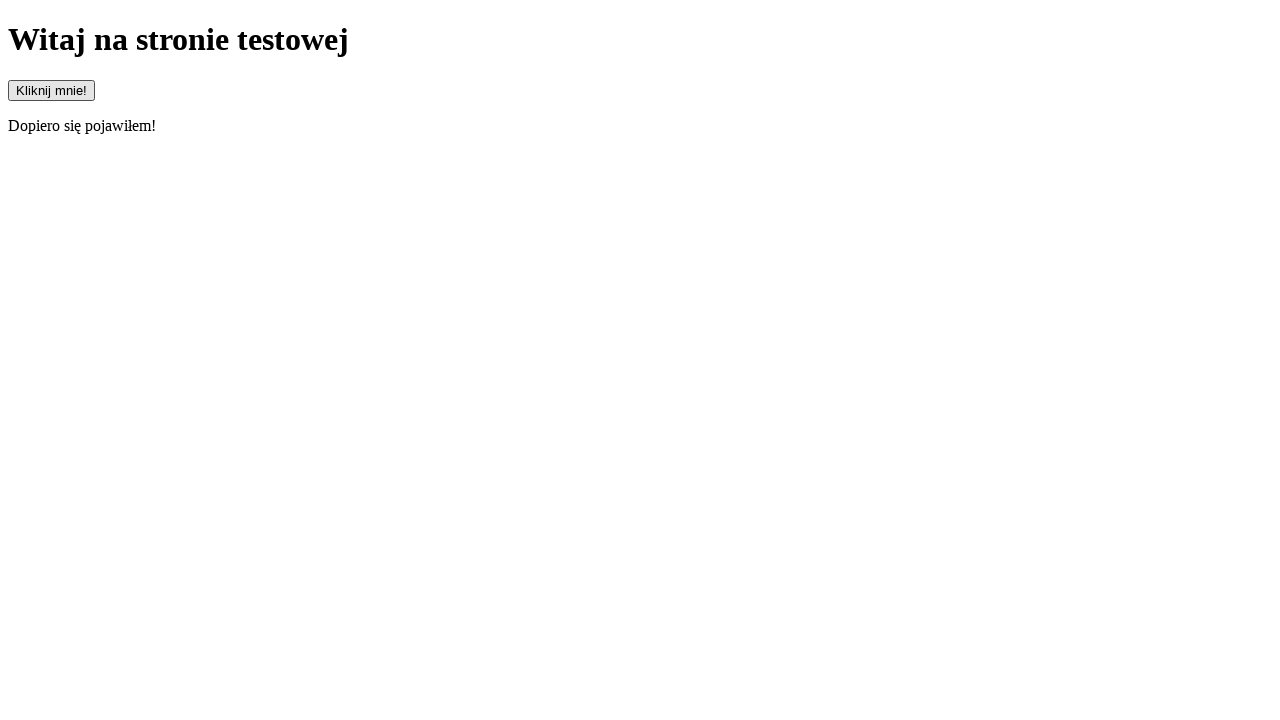

Retrieved paragraph text content
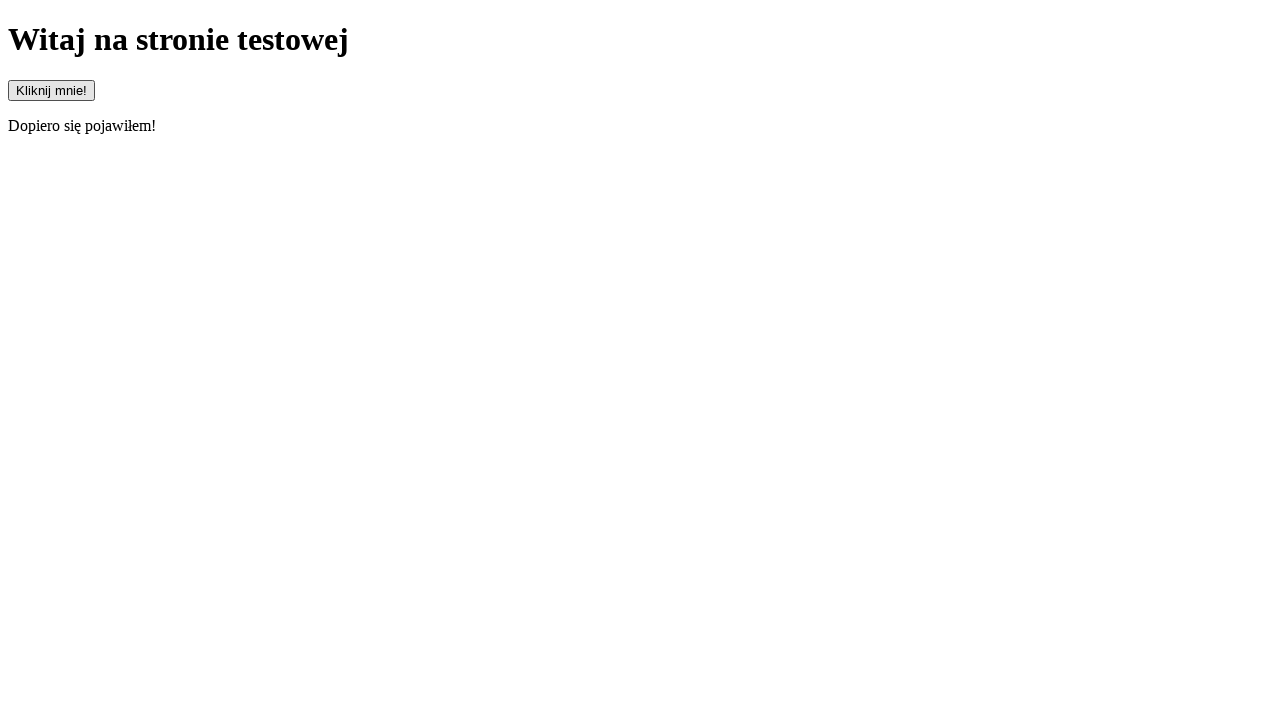

Verified paragraph text starts with 'Dopiero'
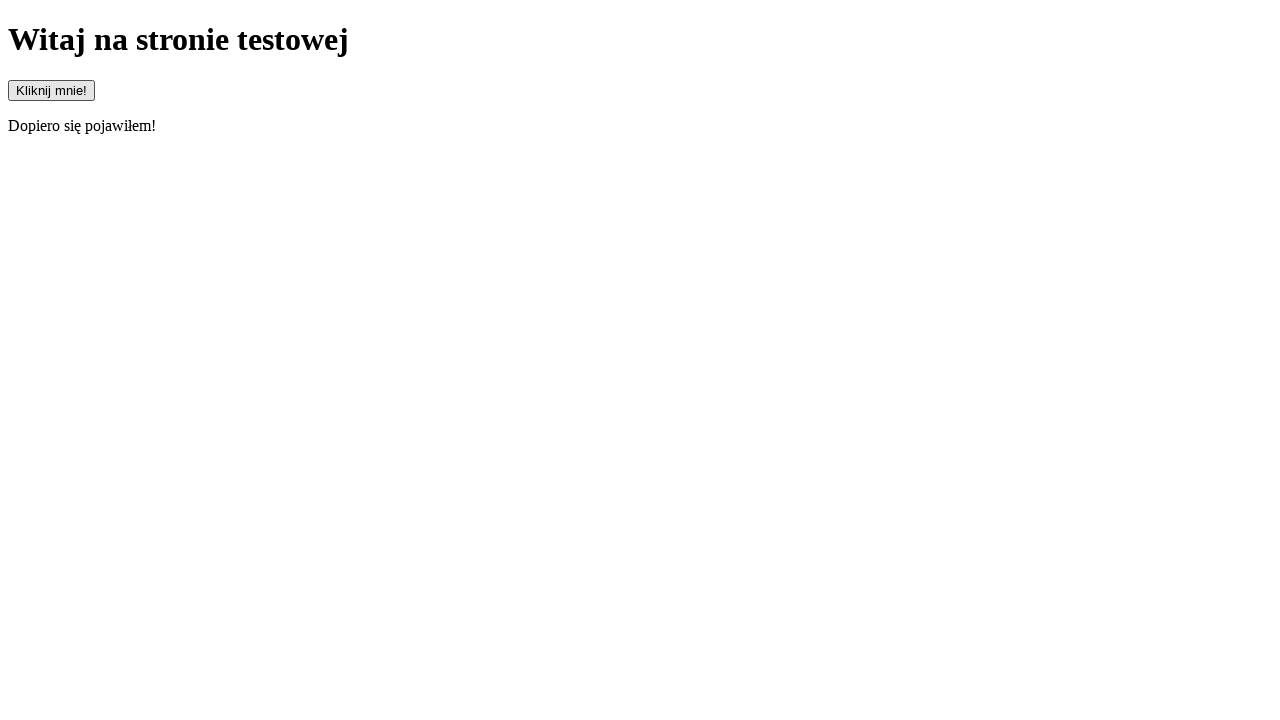

Verified paragraph text does not start with 'Pojawiłem'
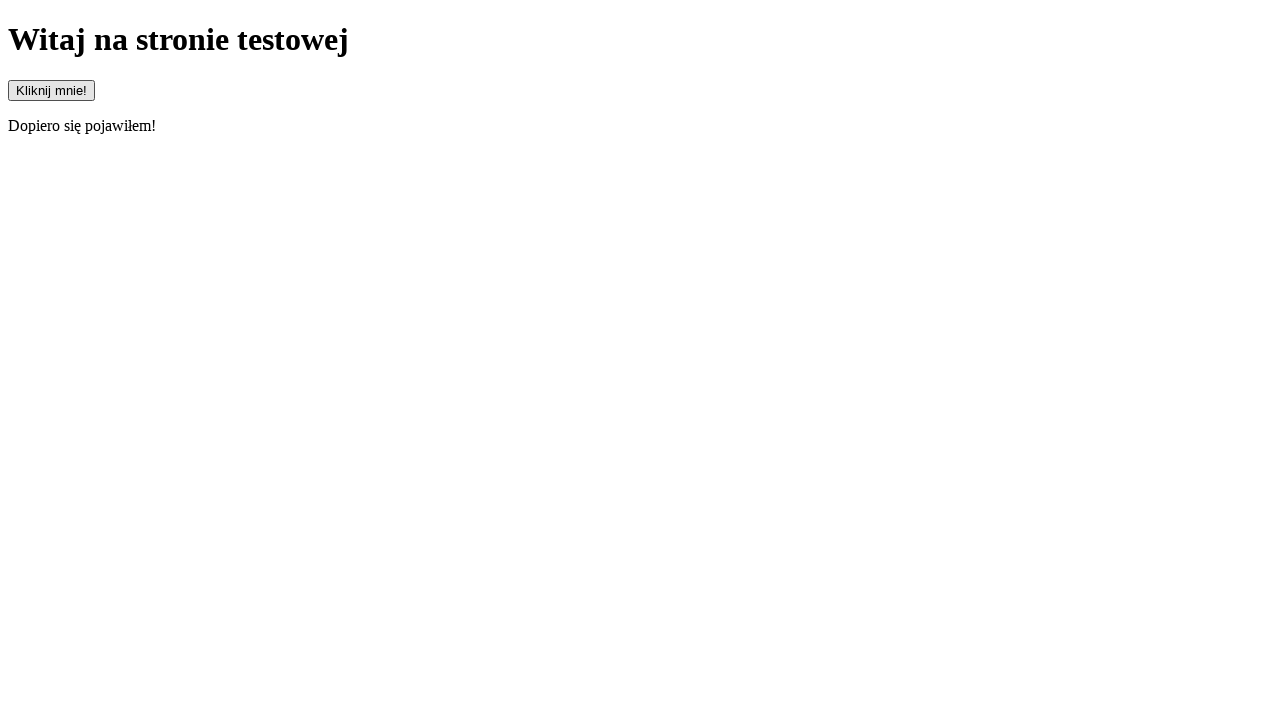

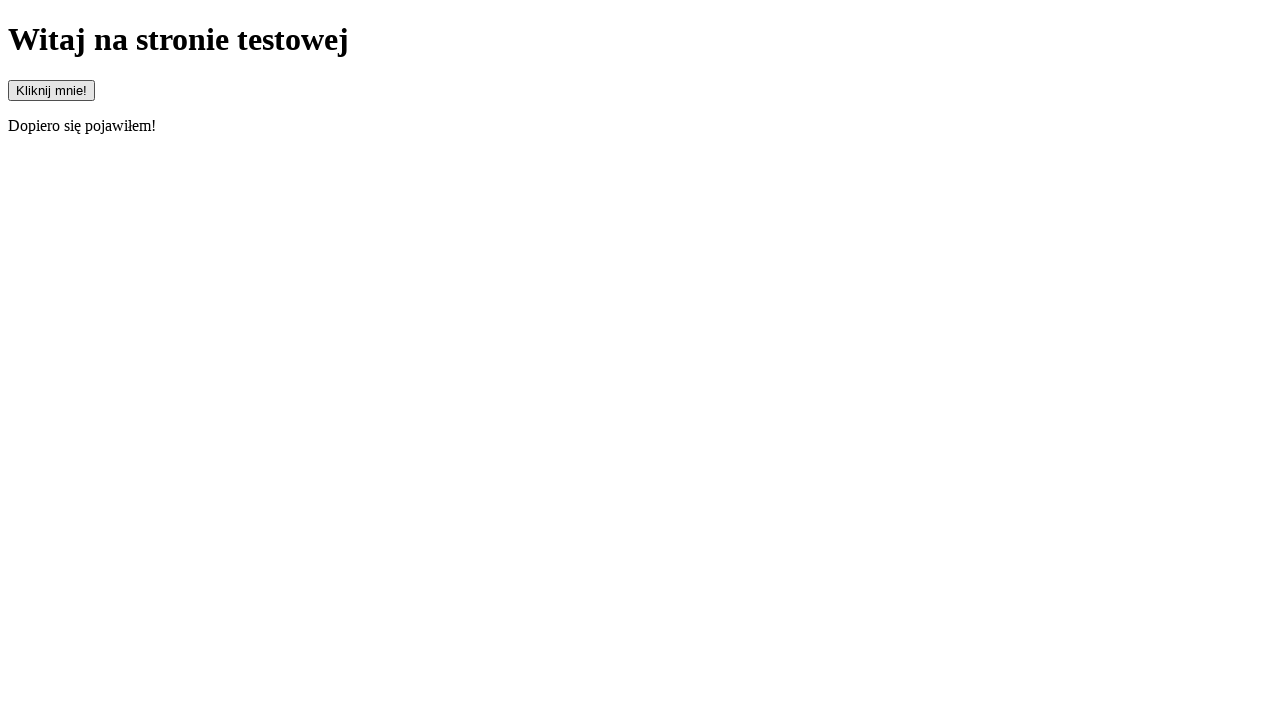